Tests the Selenium homepage by navigating to the site, waiting for the body to load, reading the body text content, and maximizing the browser window.

Starting URL: https://selenium.dev/

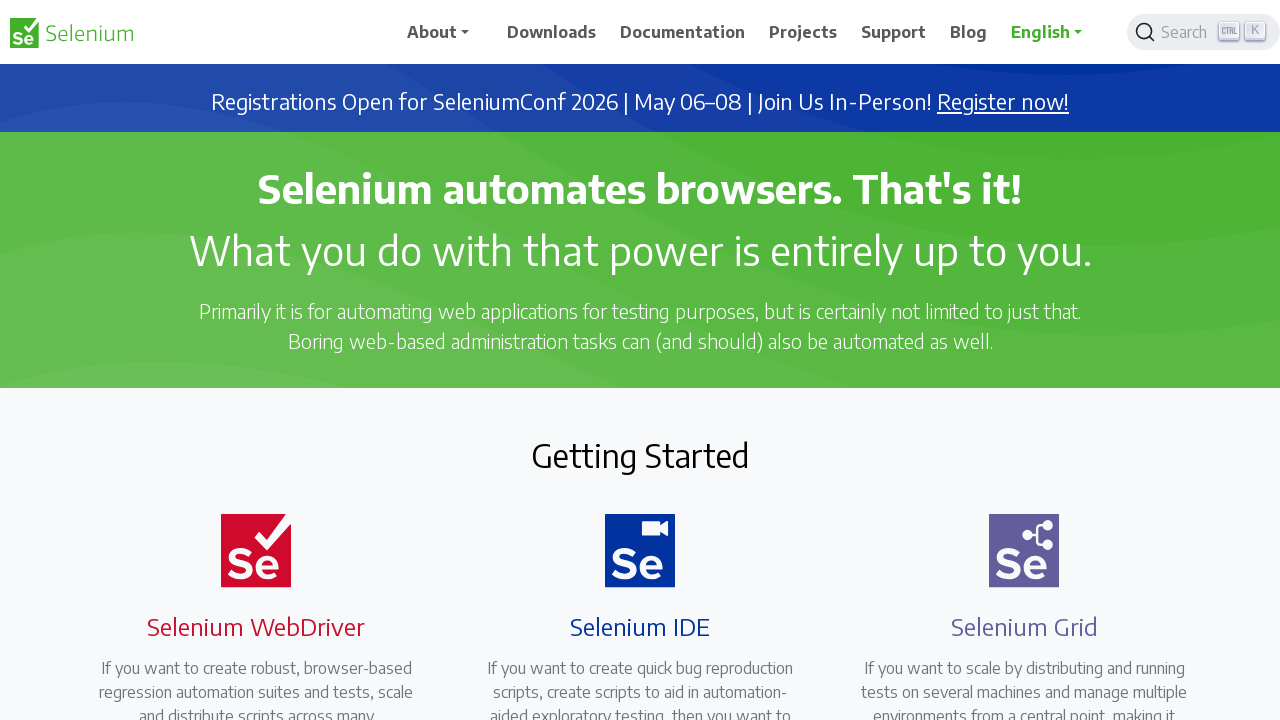

Navigated to Selenium homepage
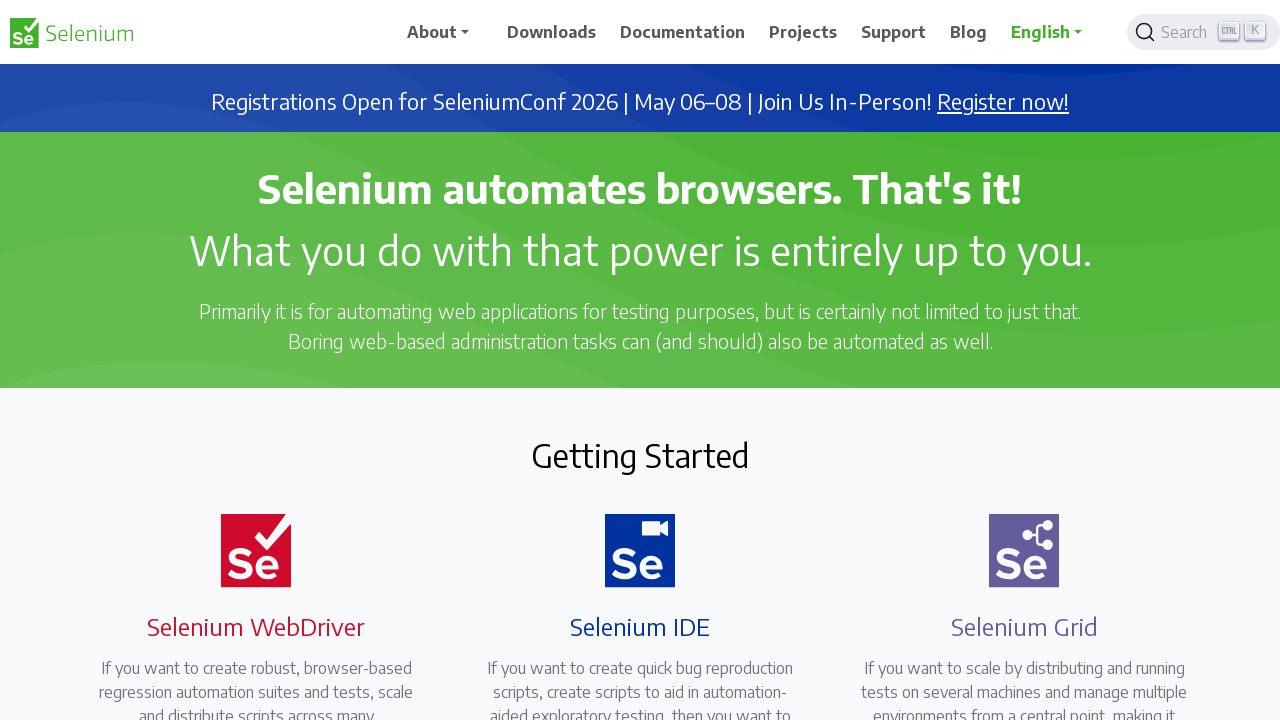

Body element loaded
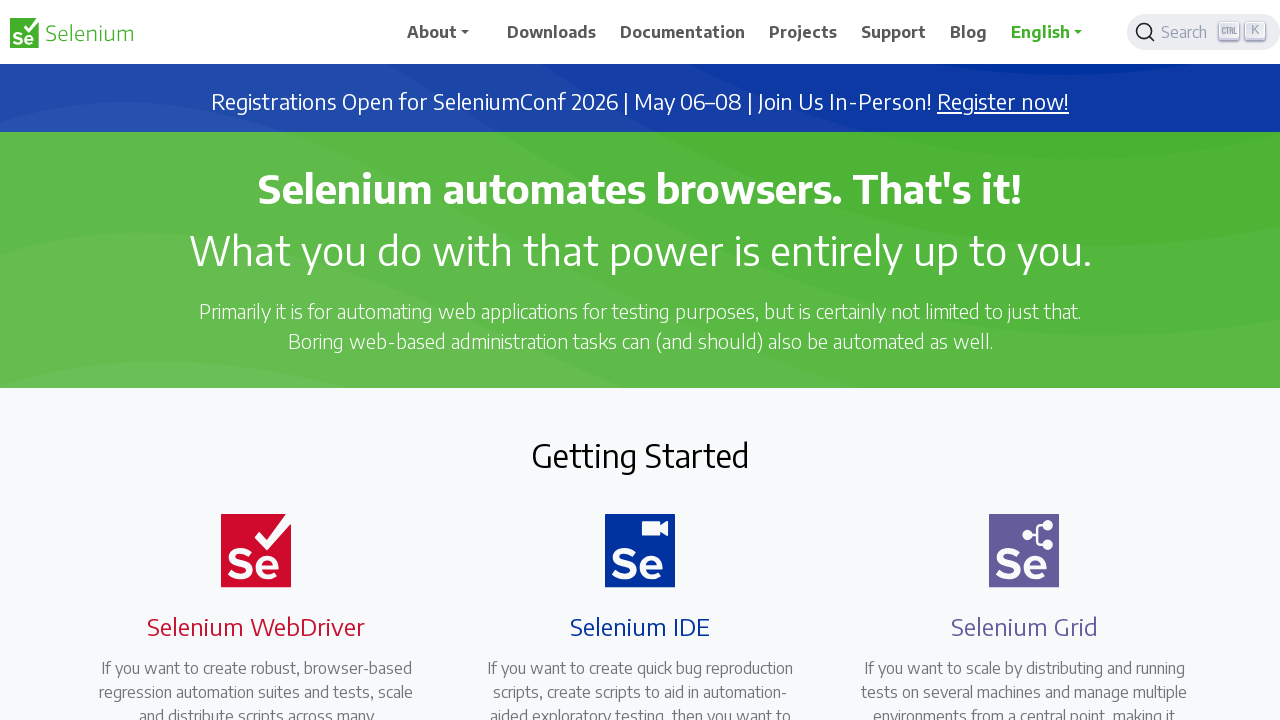

Retrieved body text content
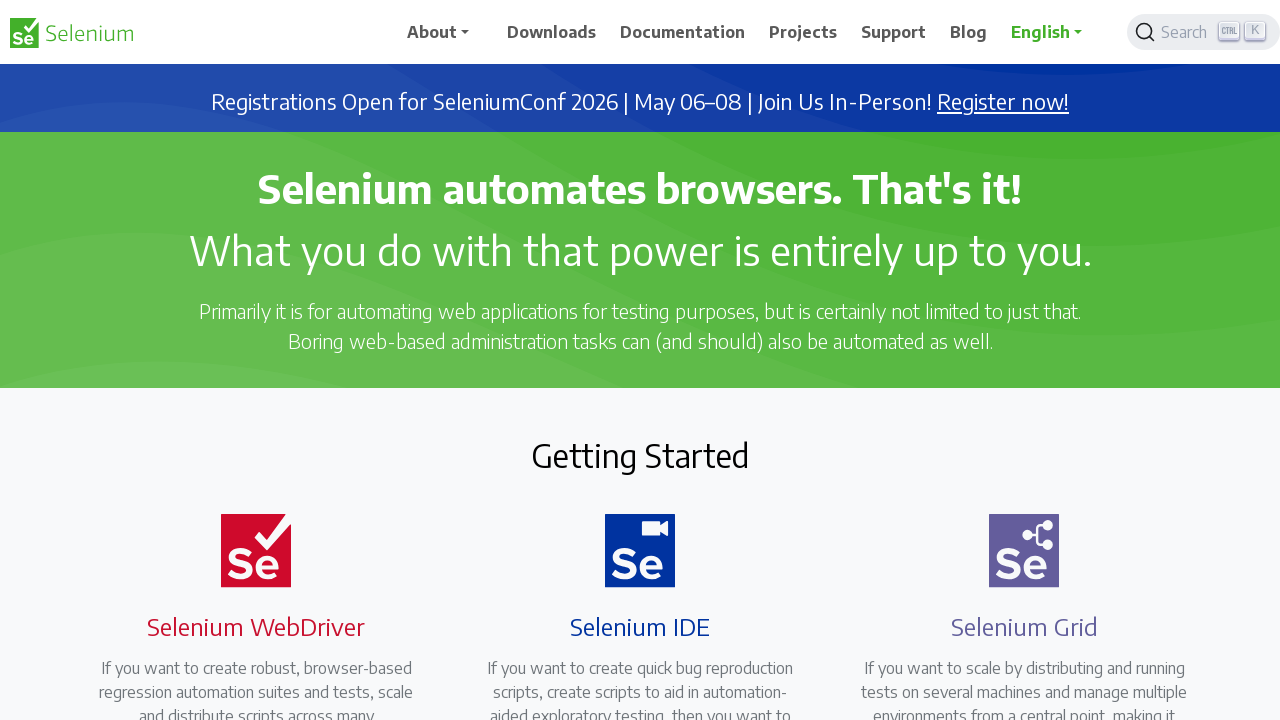

Printed body text content to console
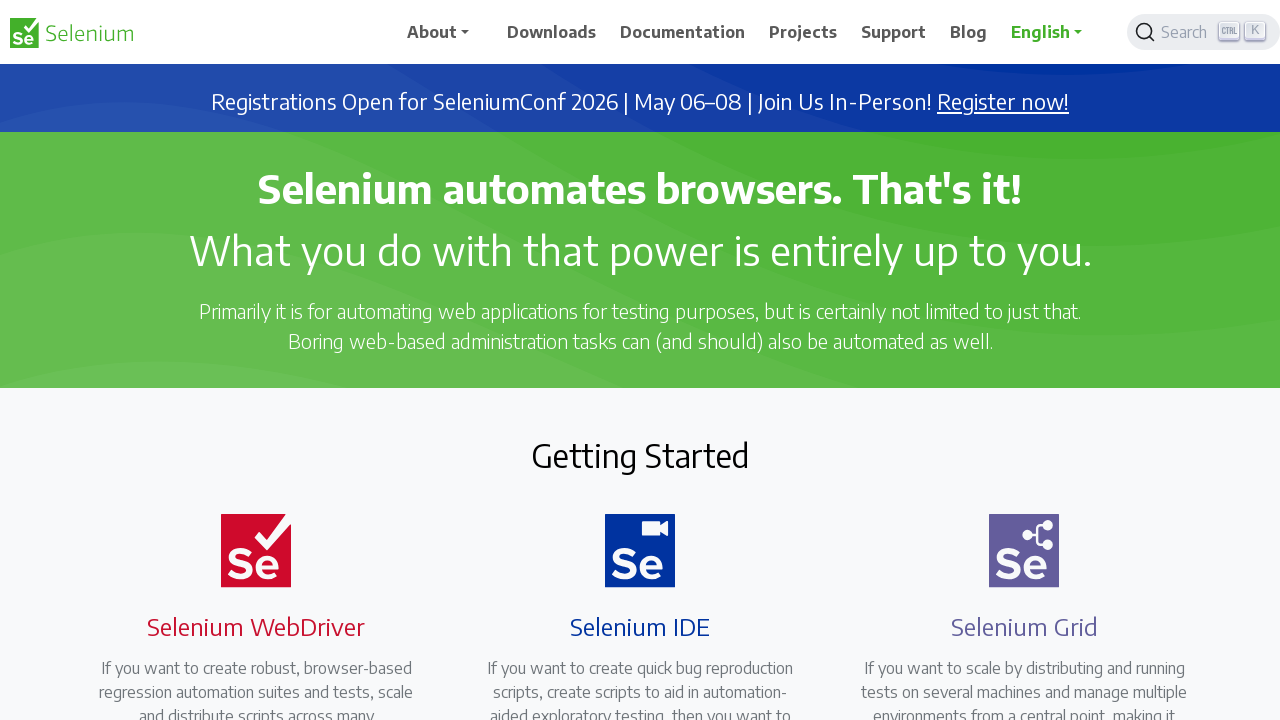

Maximized browser window to 1920x1080
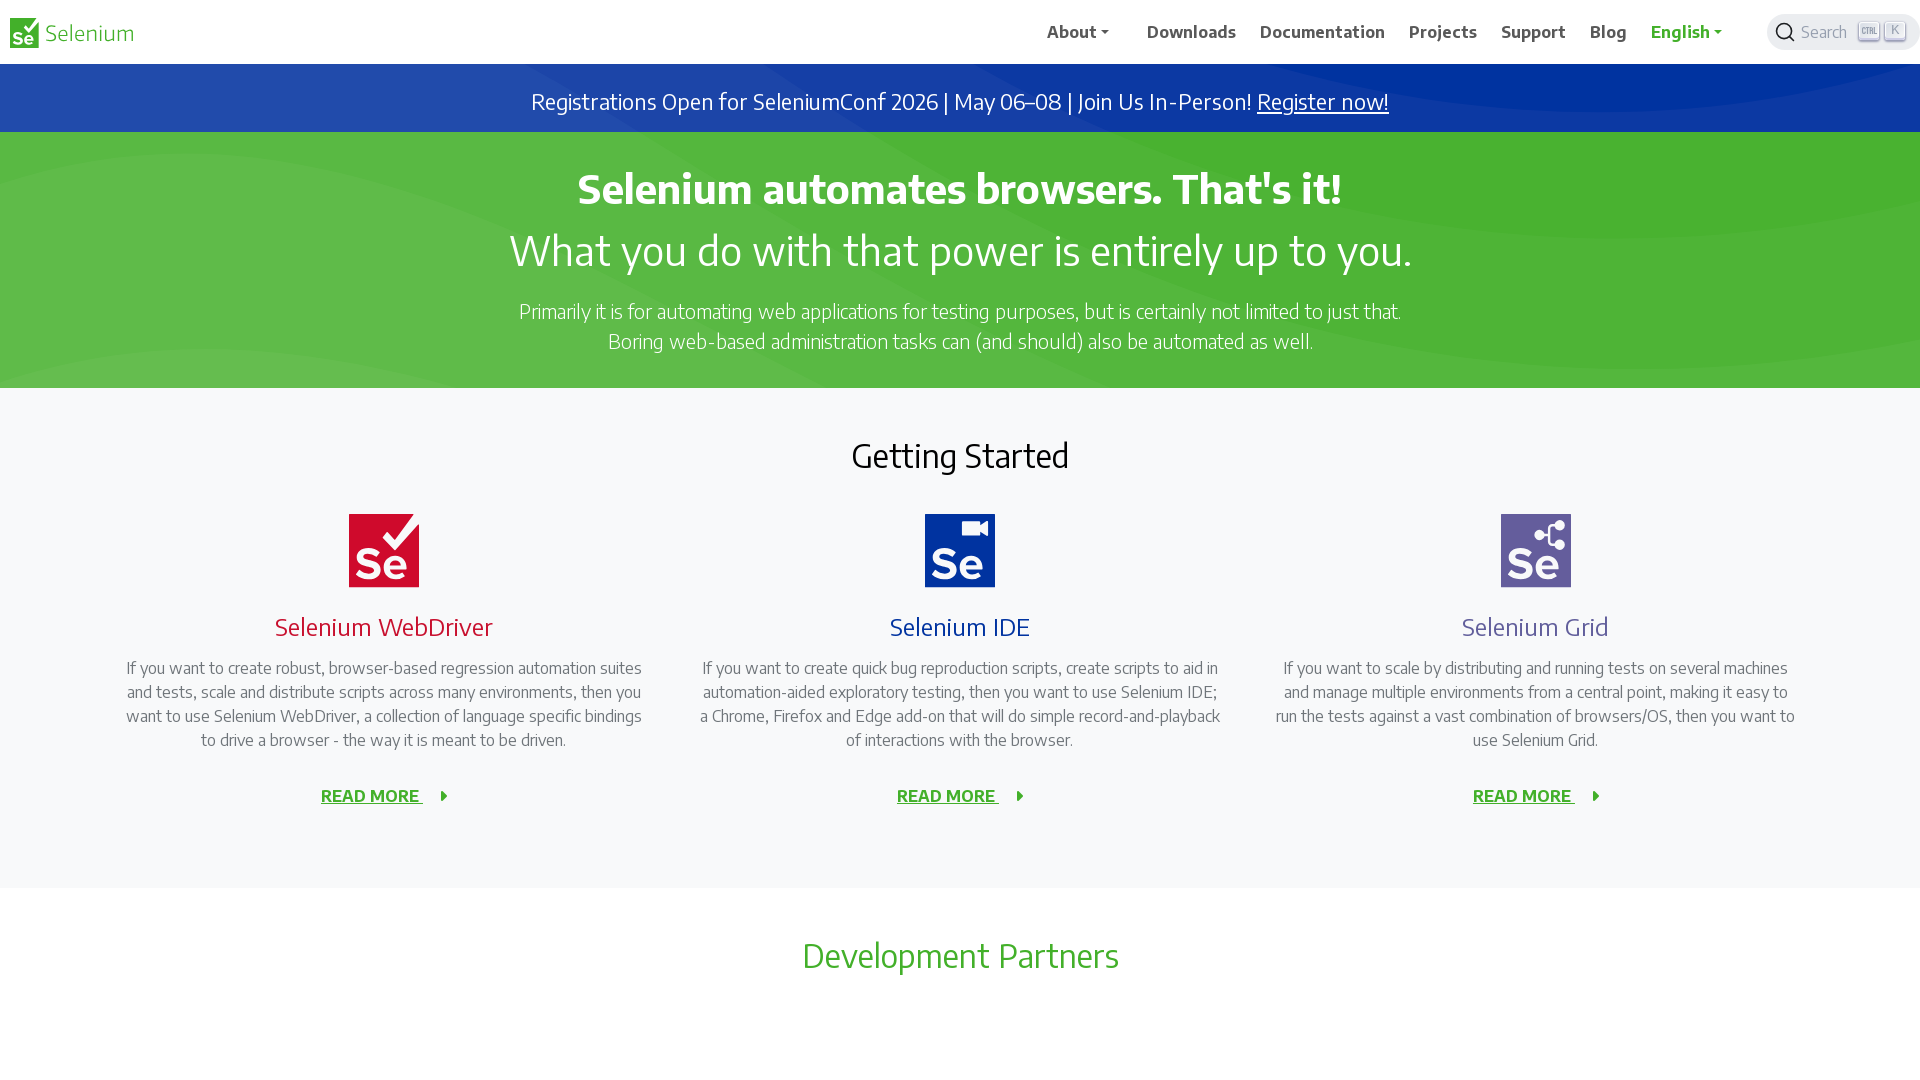

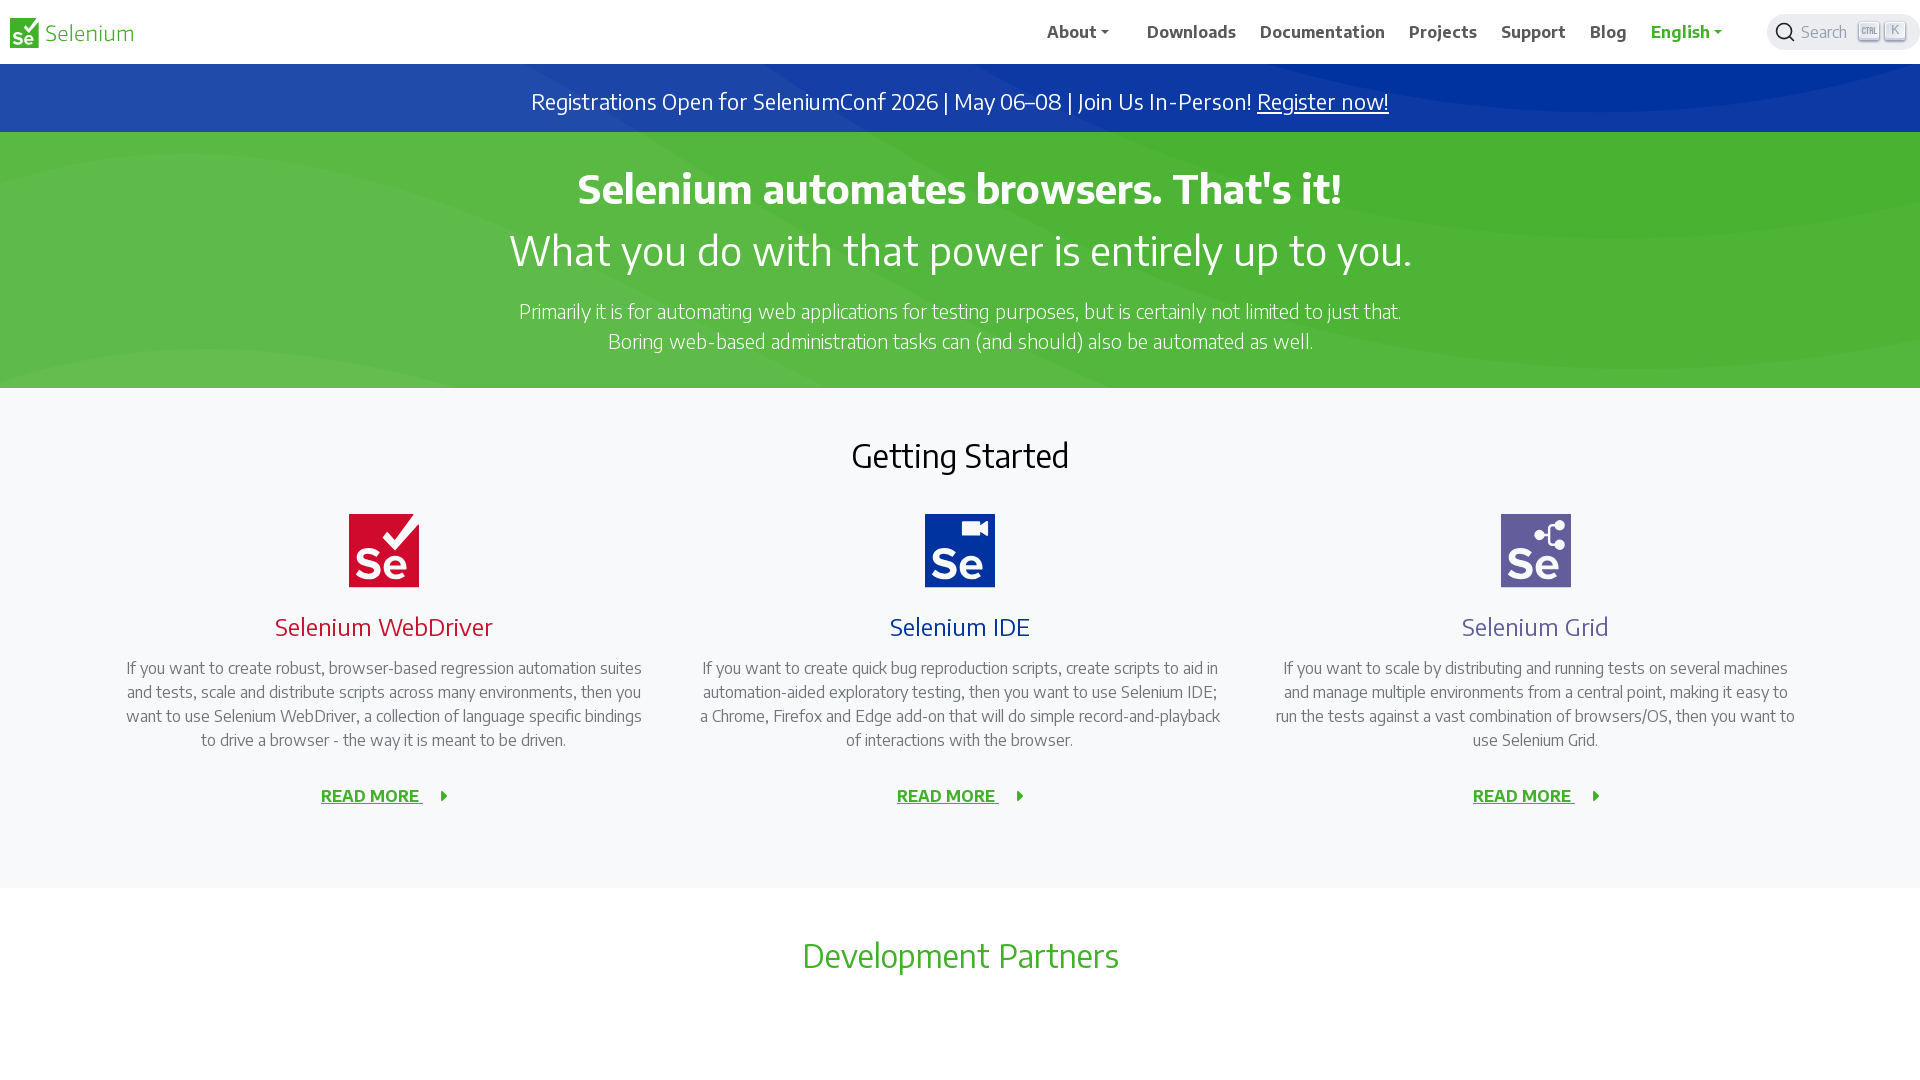